Tests that clicking Clear completed removes completed items from the list

Starting URL: https://demo.playwright.dev/todomvc

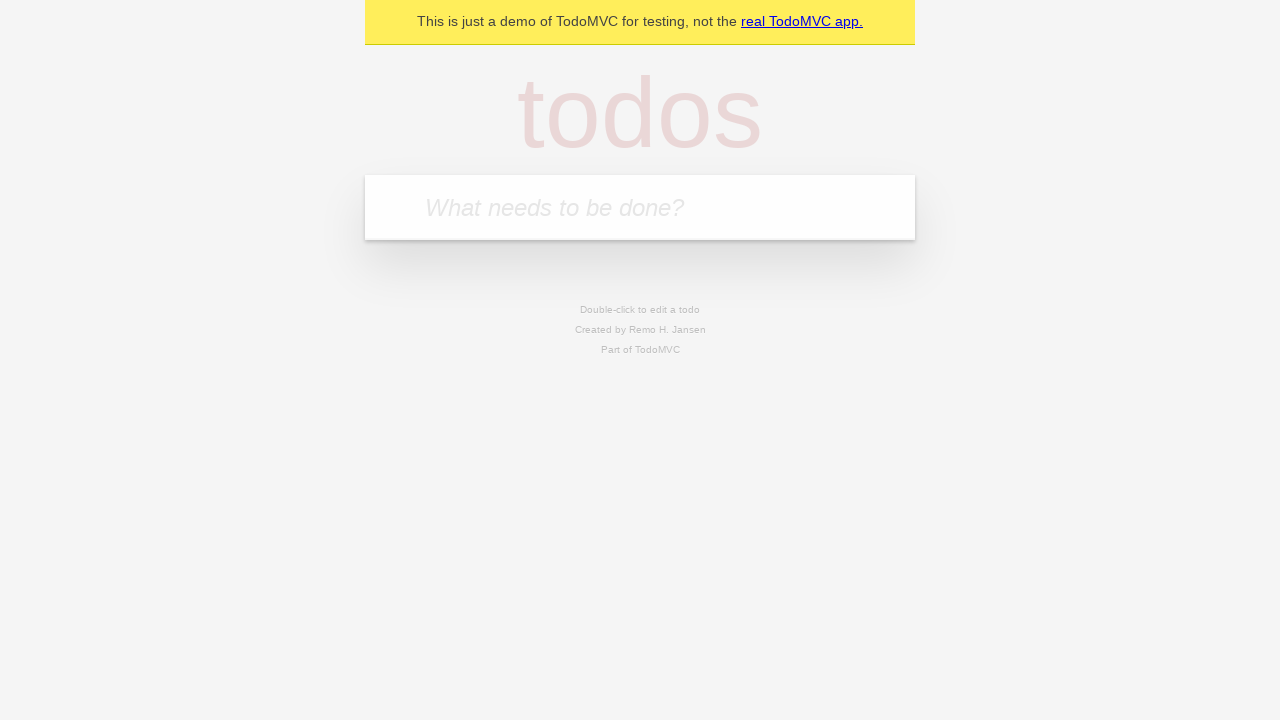

Filled todo input with 'buy some cheese' on internal:attr=[placeholder="What needs to be done?"i]
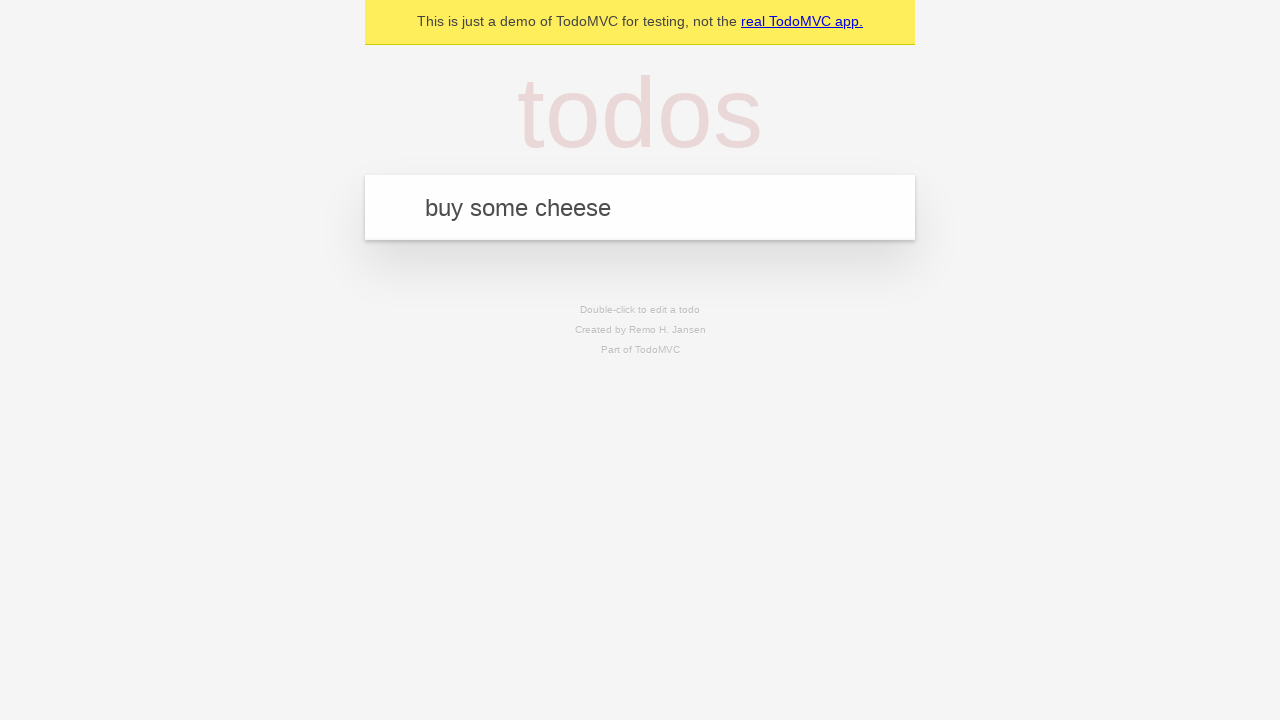

Pressed Enter to add first todo item on internal:attr=[placeholder="What needs to be done?"i]
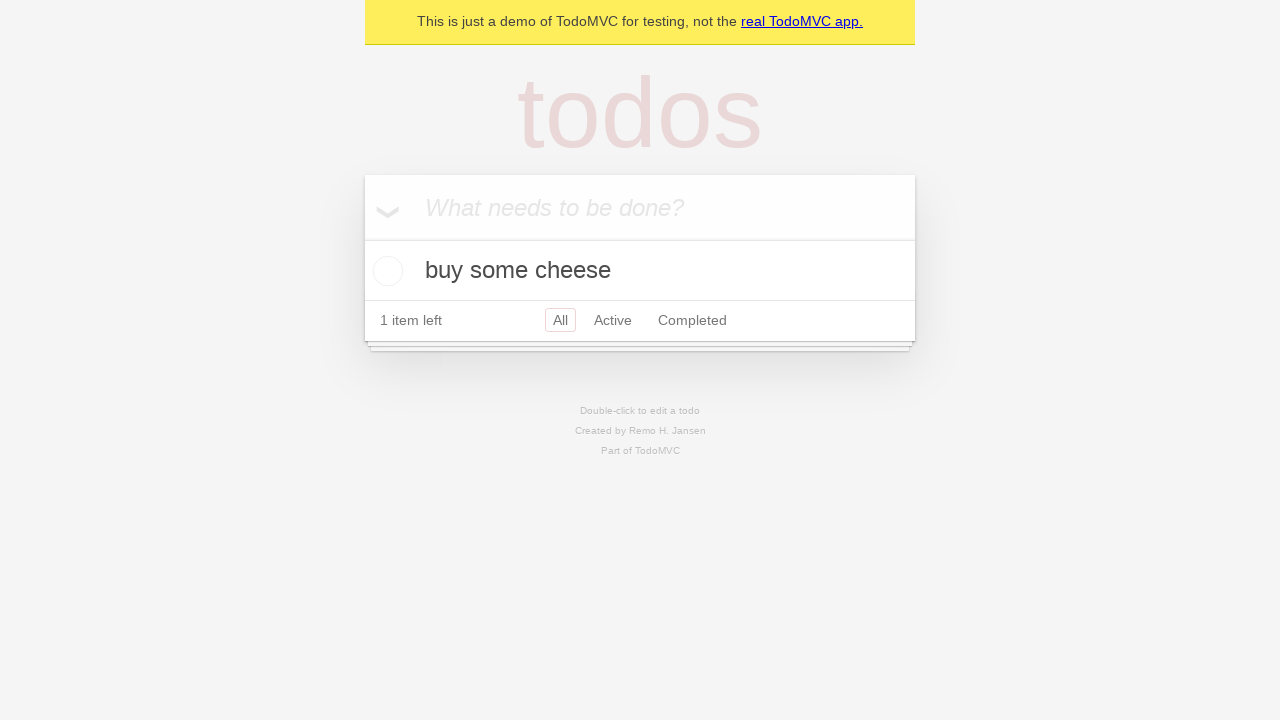

Filled todo input with 'feed the cat' on internal:attr=[placeholder="What needs to be done?"i]
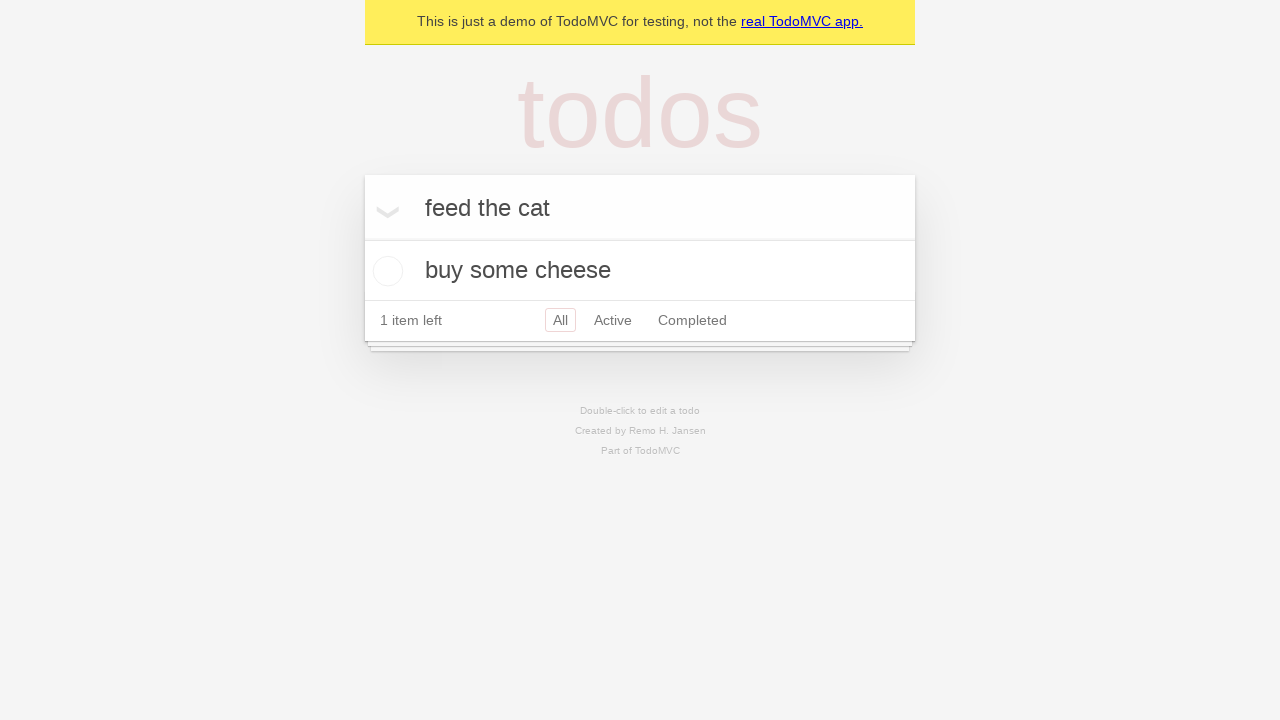

Pressed Enter to add second todo item on internal:attr=[placeholder="What needs to be done?"i]
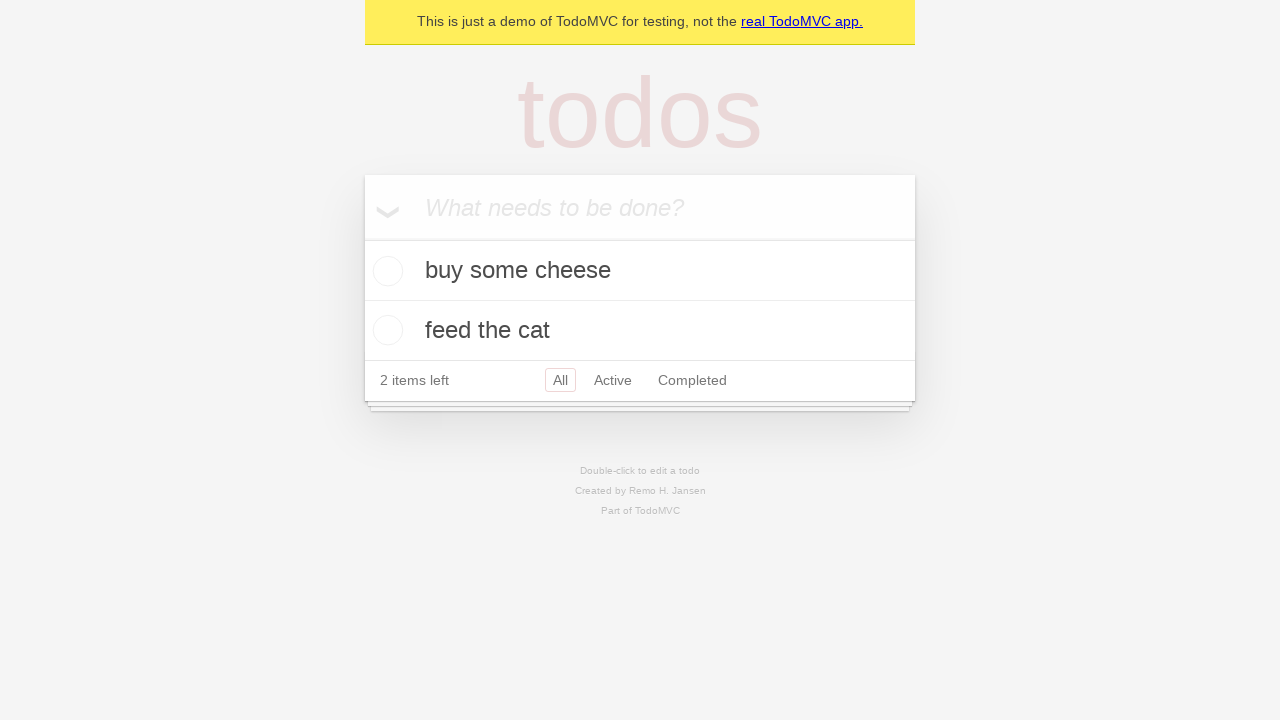

Filled todo input with 'book a doctors appointment' on internal:attr=[placeholder="What needs to be done?"i]
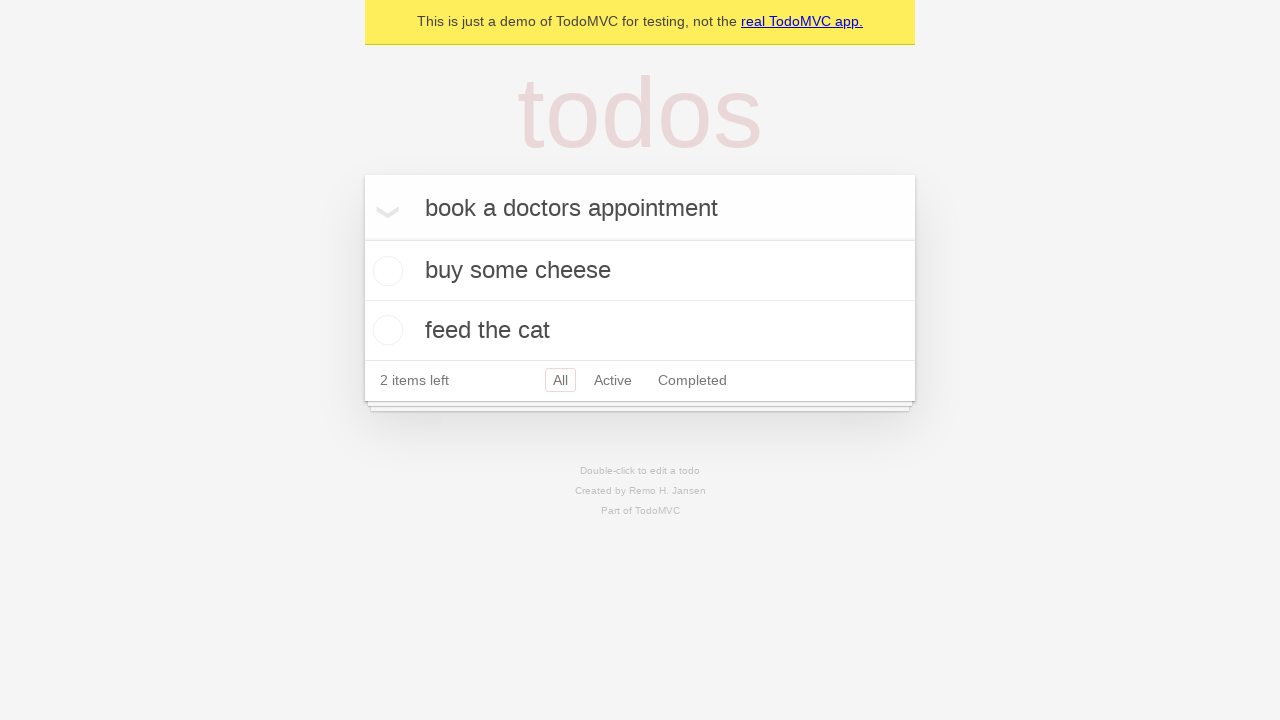

Pressed Enter to add third todo item on internal:attr=[placeholder="What needs to be done?"i]
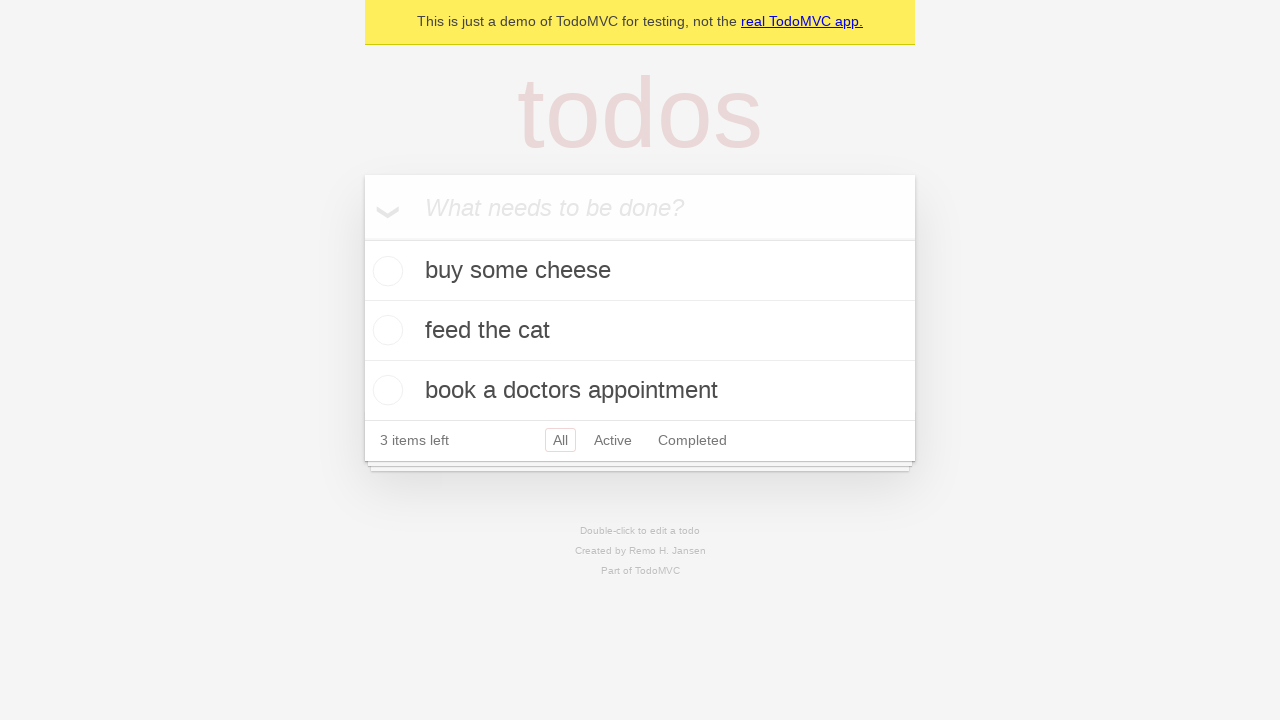

Checked the second todo item checkbox to mark it as completed at (385, 330) on internal:testid=[data-testid="todo-item"s] >> nth=1 >> internal:role=checkbox
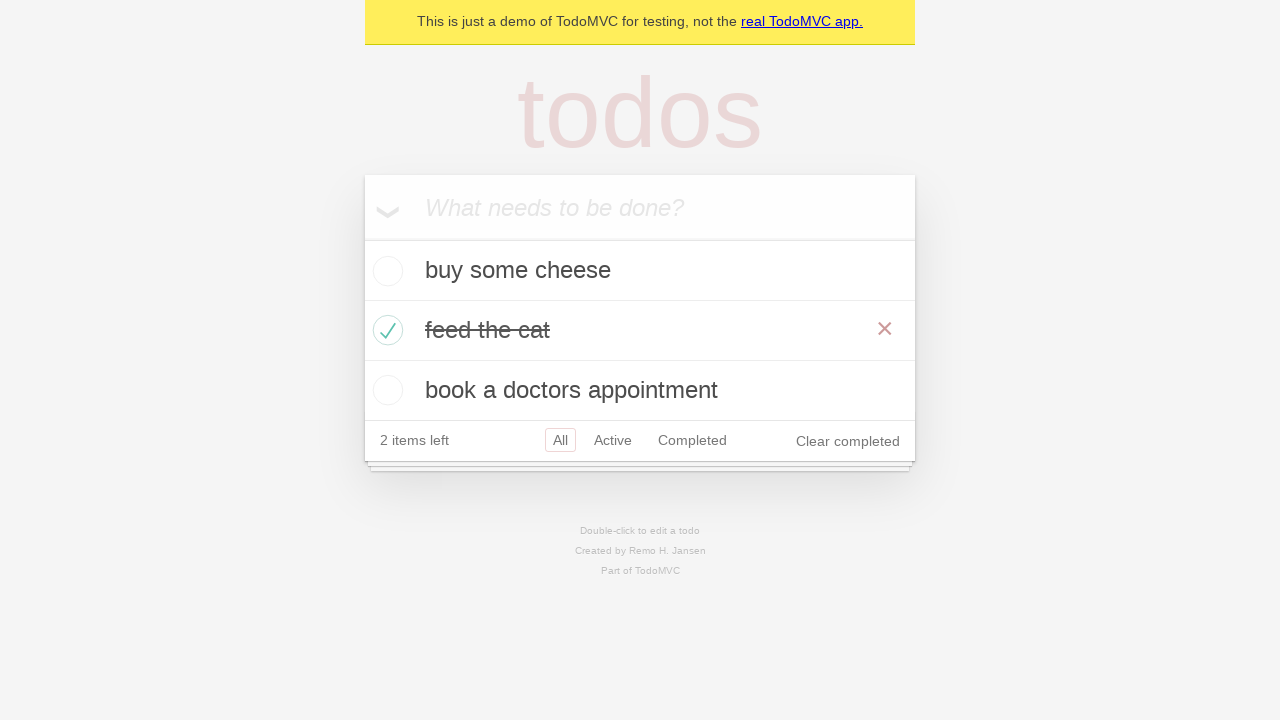

Clicked 'Clear completed' button to remove completed todo items at (848, 441) on internal:role=button[name="Clear completed"i]
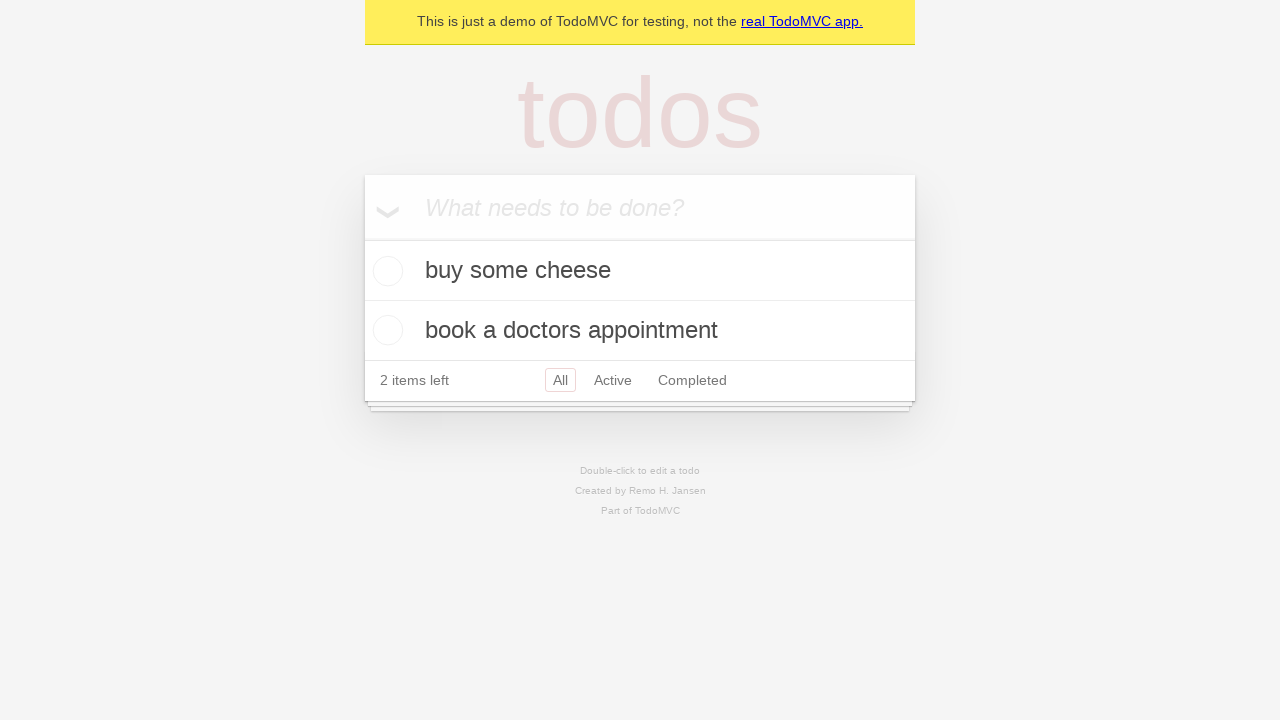

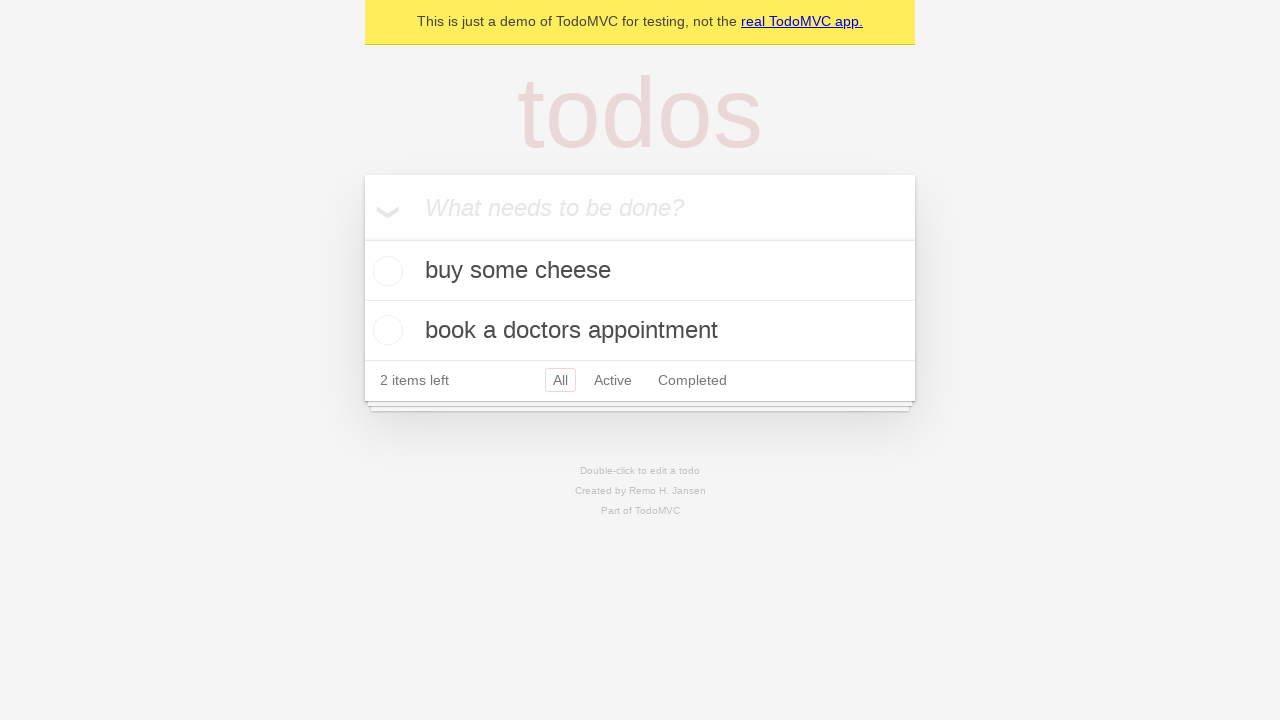